Tests keyboard key press functionality by sending SPACE key to an element and TAB key using ActionChains, then verifying the displayed result text matches the expected key press.

Starting URL: http://the-internet.herokuapp.com/key_presses

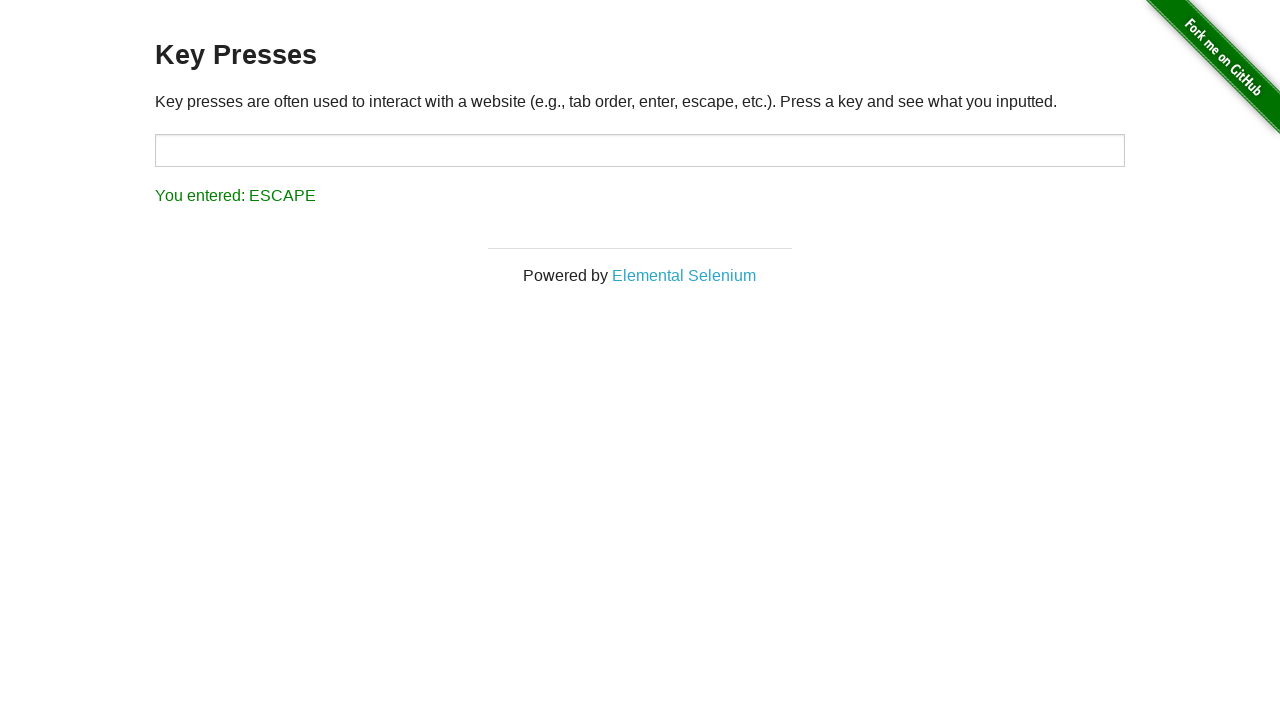

Pressed SPACE key on example element on .example
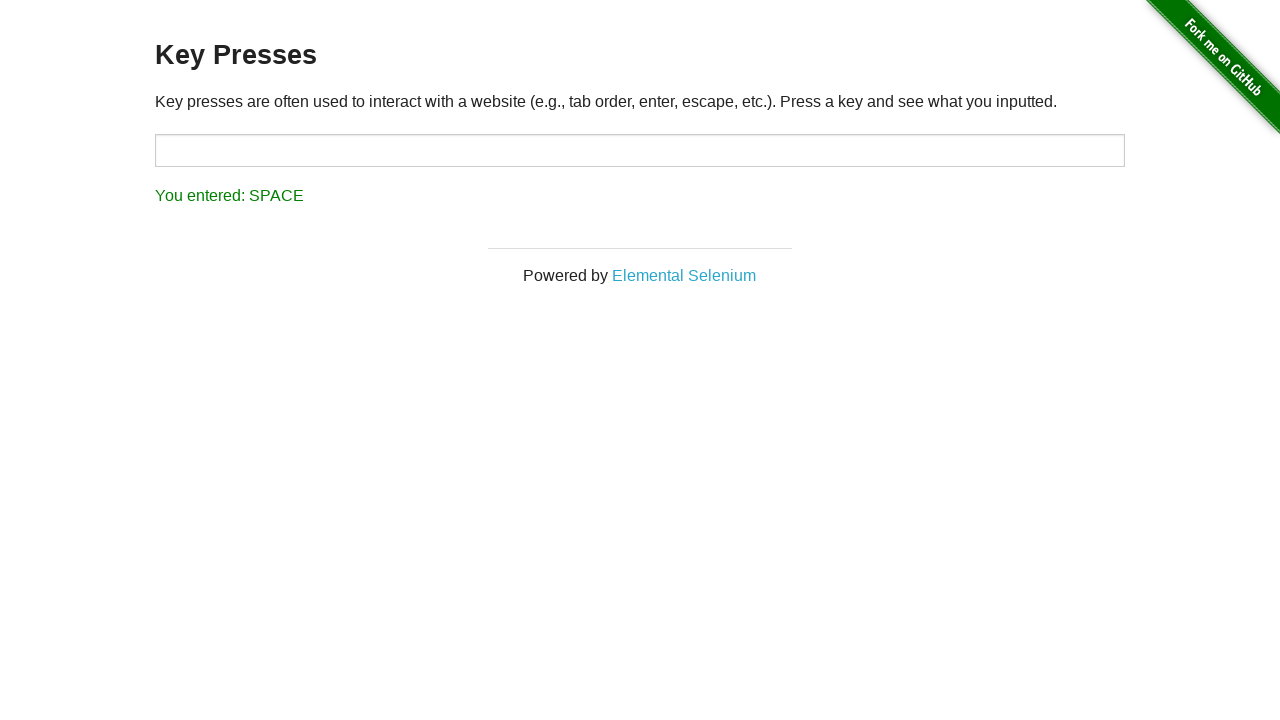

Retrieved result text after SPACE key press
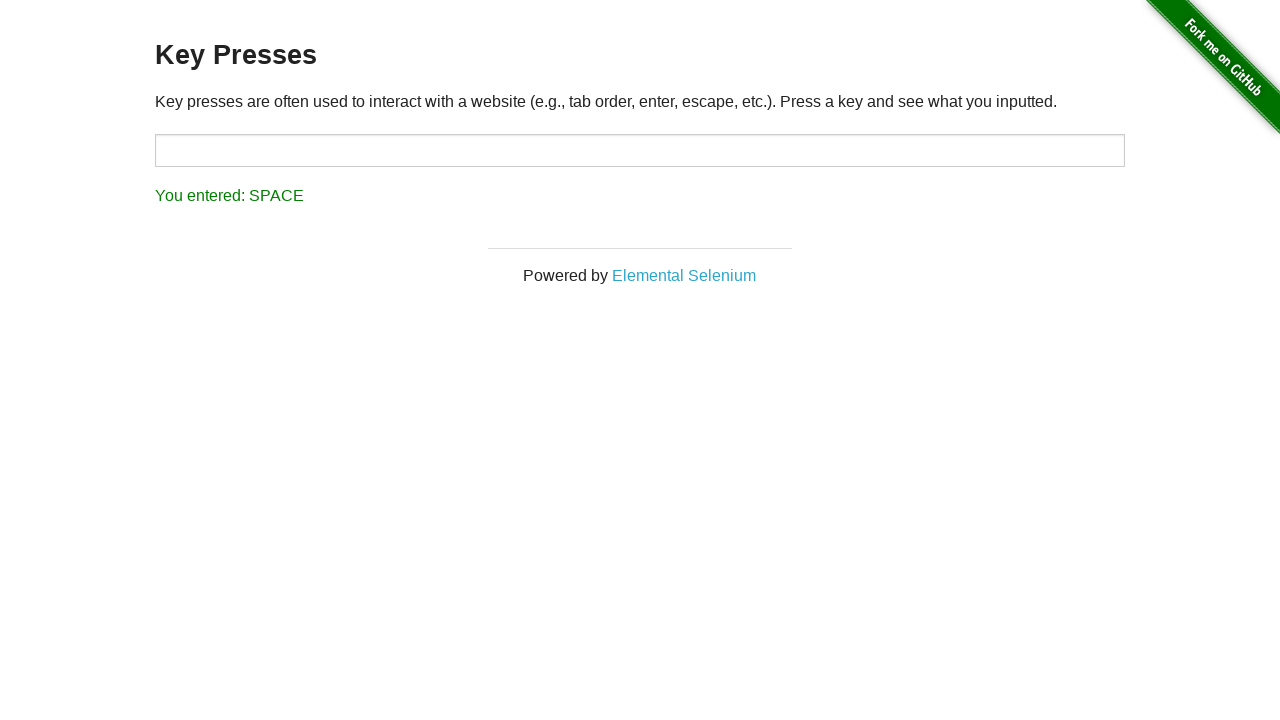

Verified result text matches expected SPACE key press output
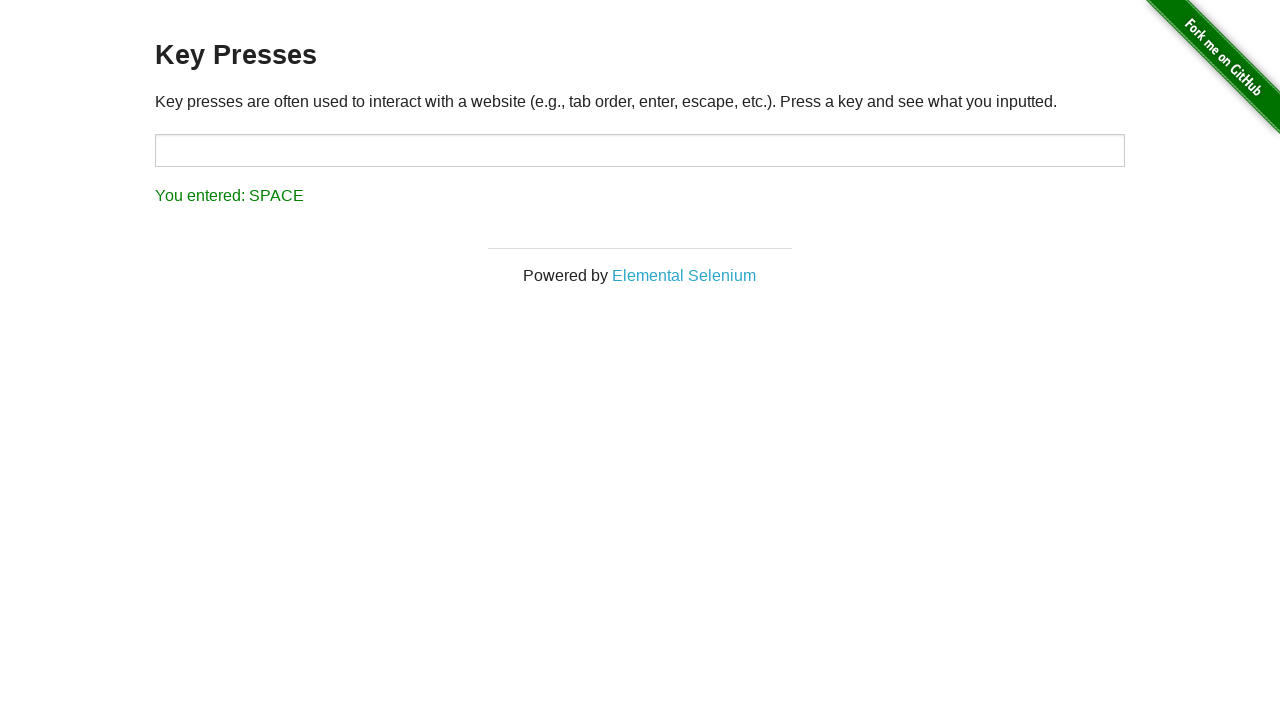

Pressed TAB key using keyboard
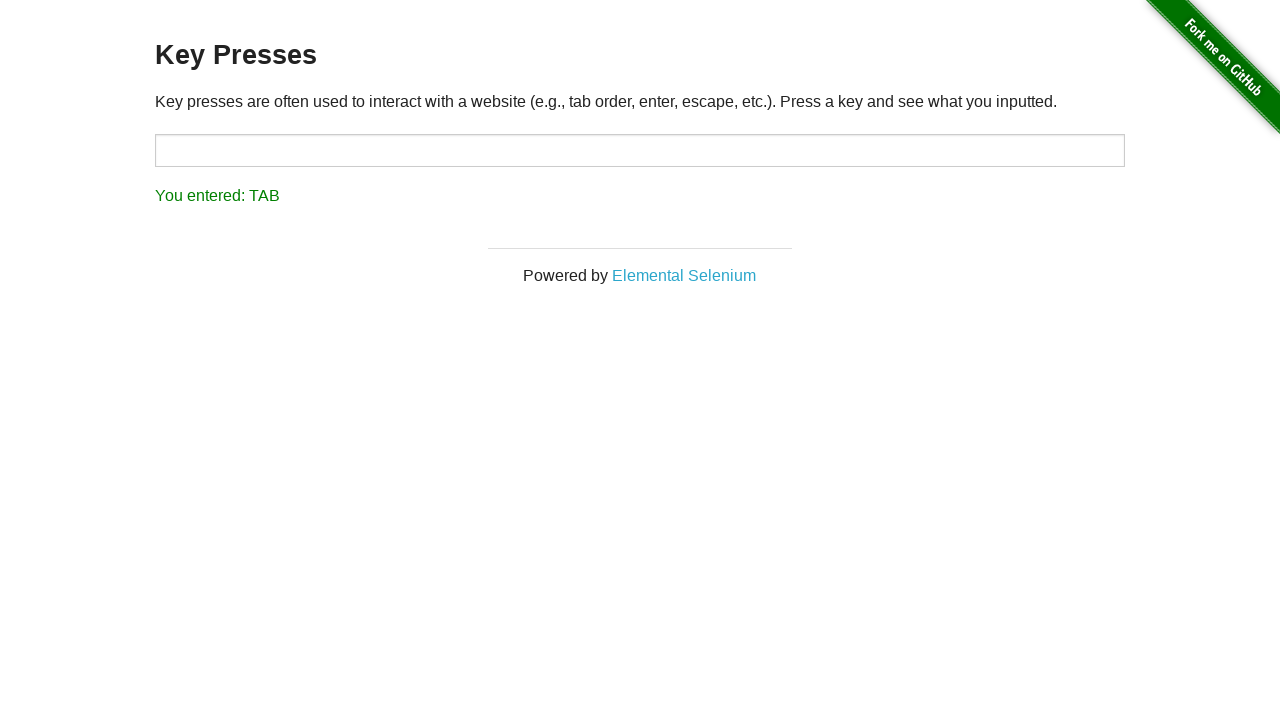

Retrieved result text after TAB key press
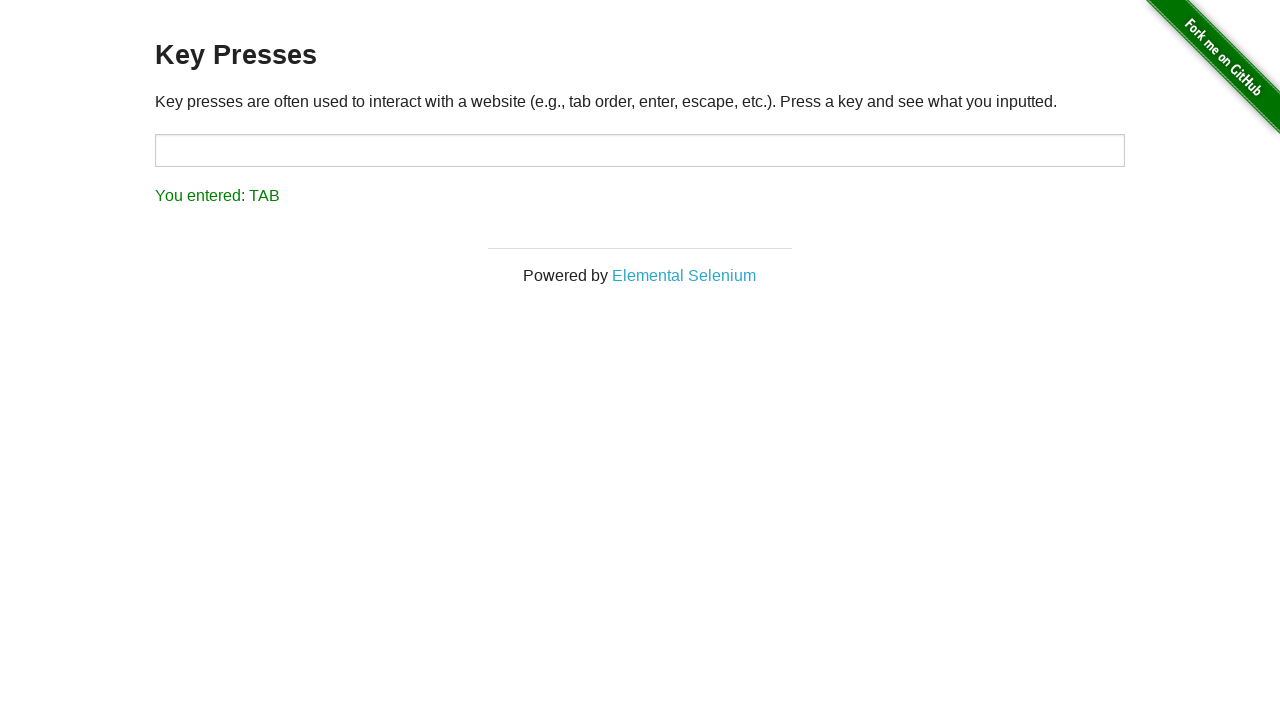

Verified result text matches expected TAB key press output
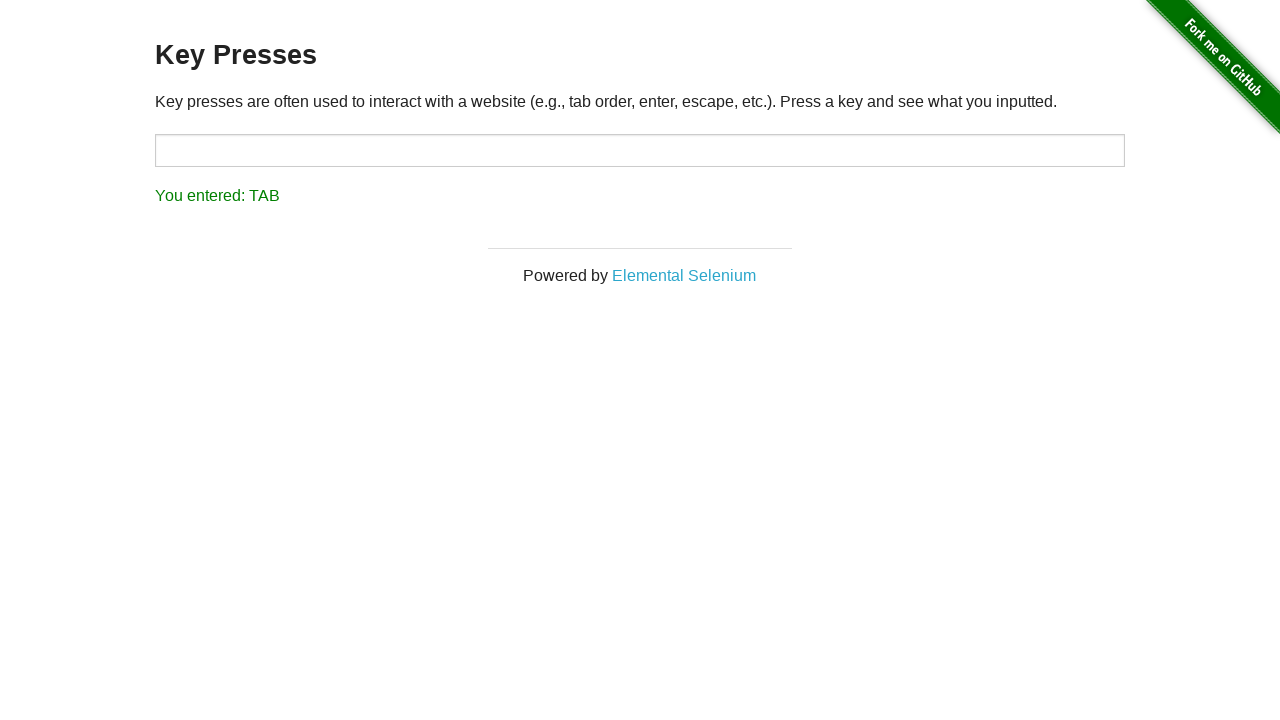

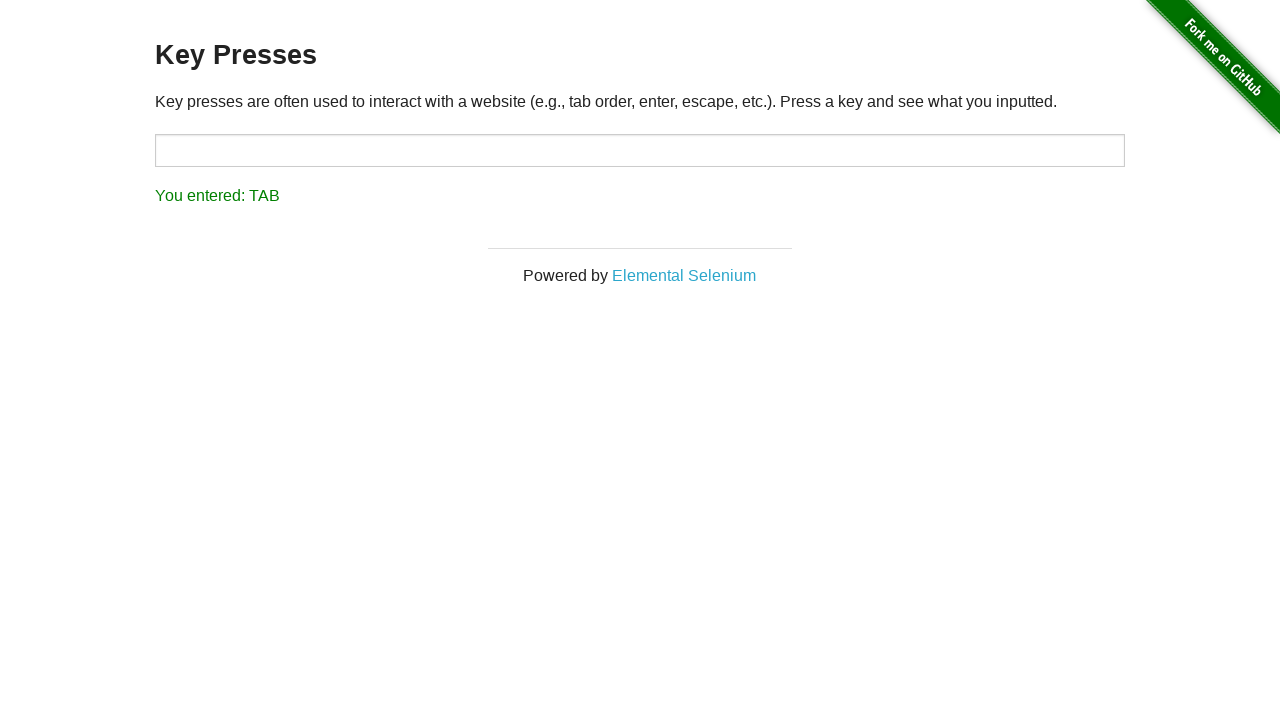